Navigates to DemoQA website and verifies that the page title and category cards are displayed correctly

Starting URL: https://demoqa.com/

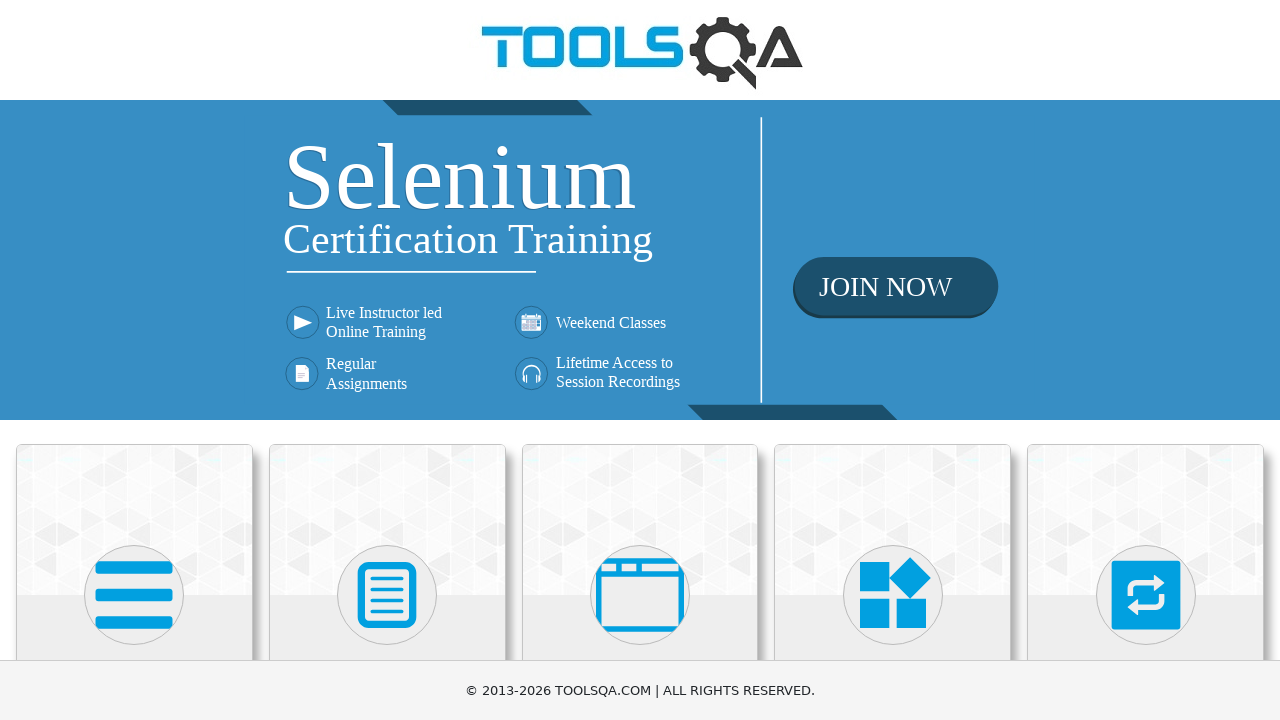

Navigated to DemoQA website
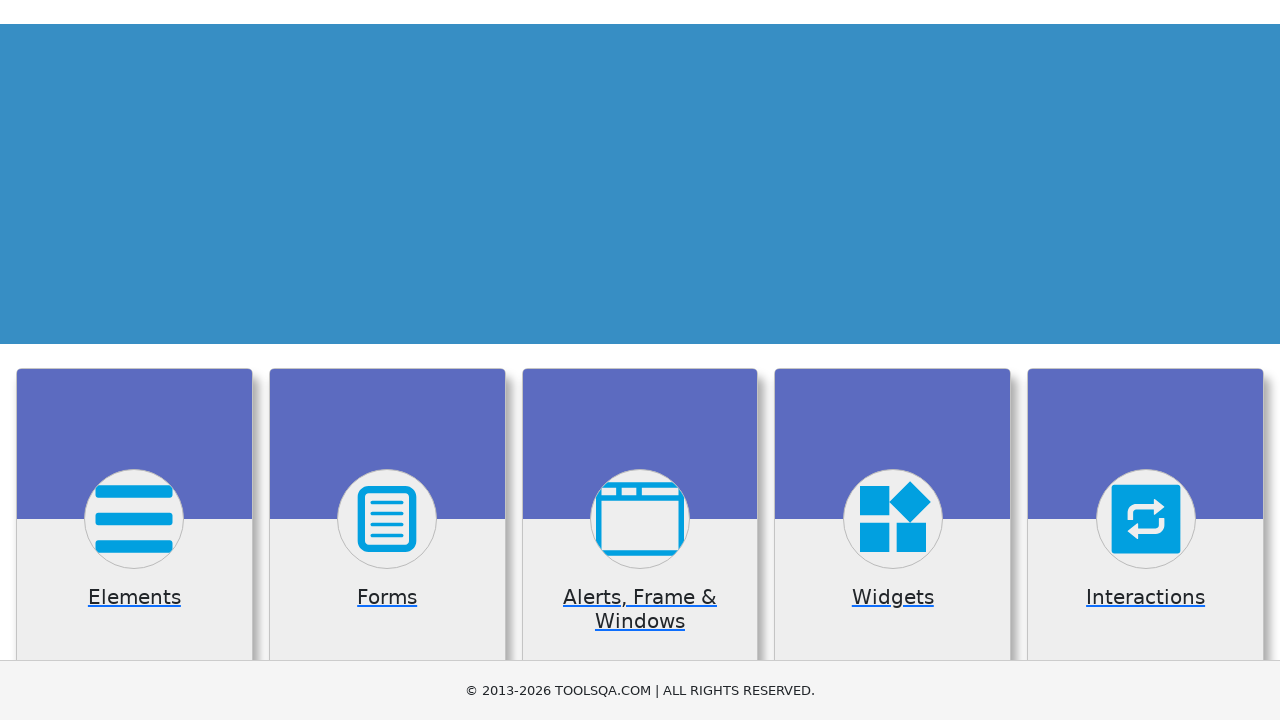

Retrieved page title: [demosite]
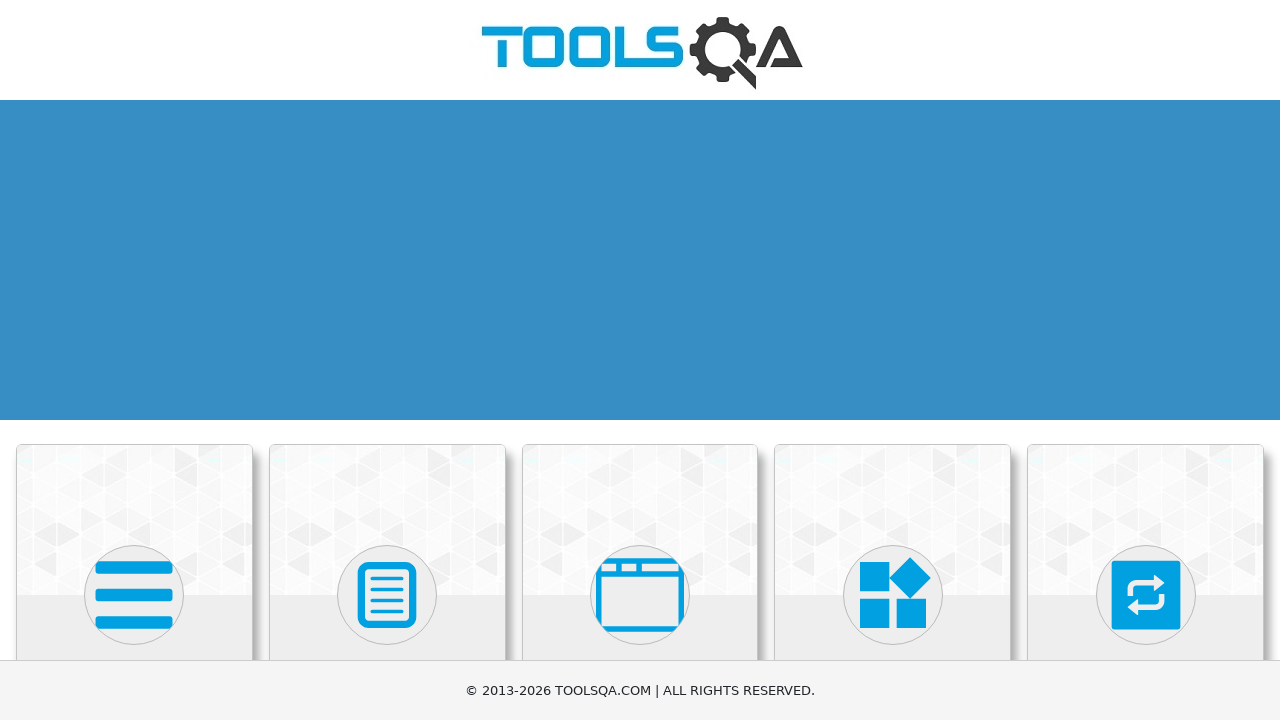

Located category cards element
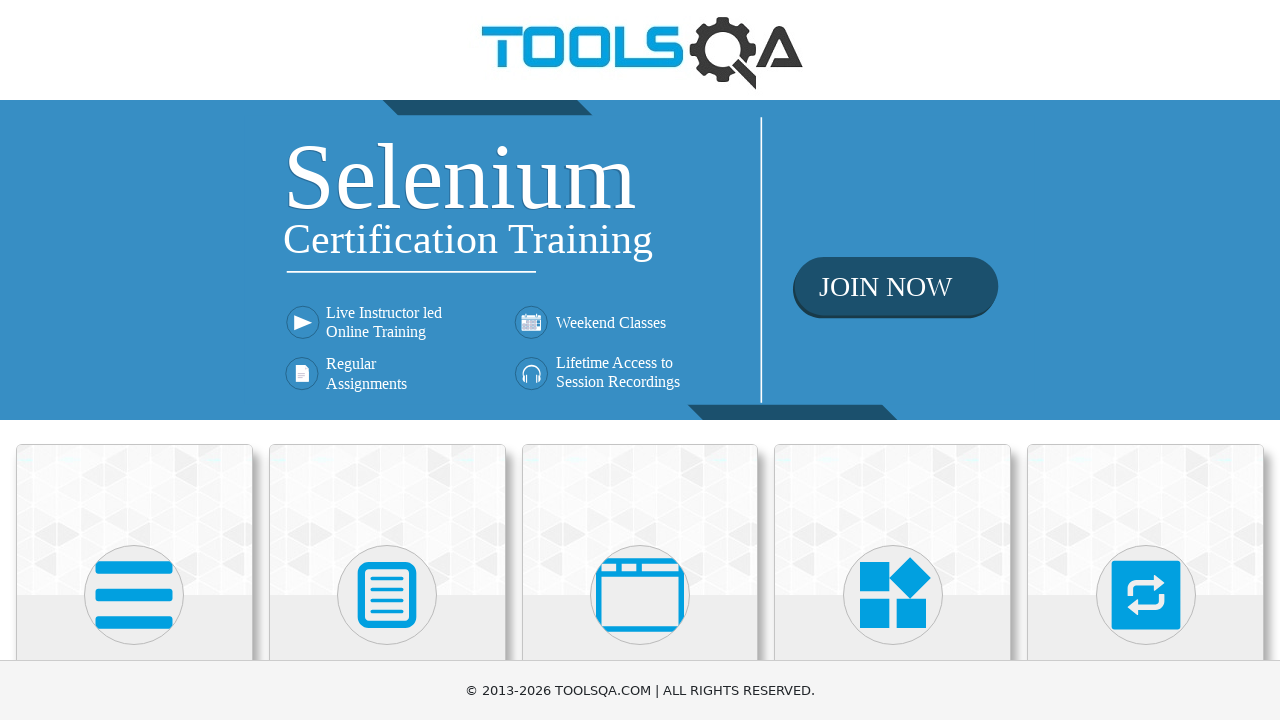

Retrieved category cards text content: [ElementsFormsAlerts, Frame & WindowsWidgetsInteractionsBook Store Application]
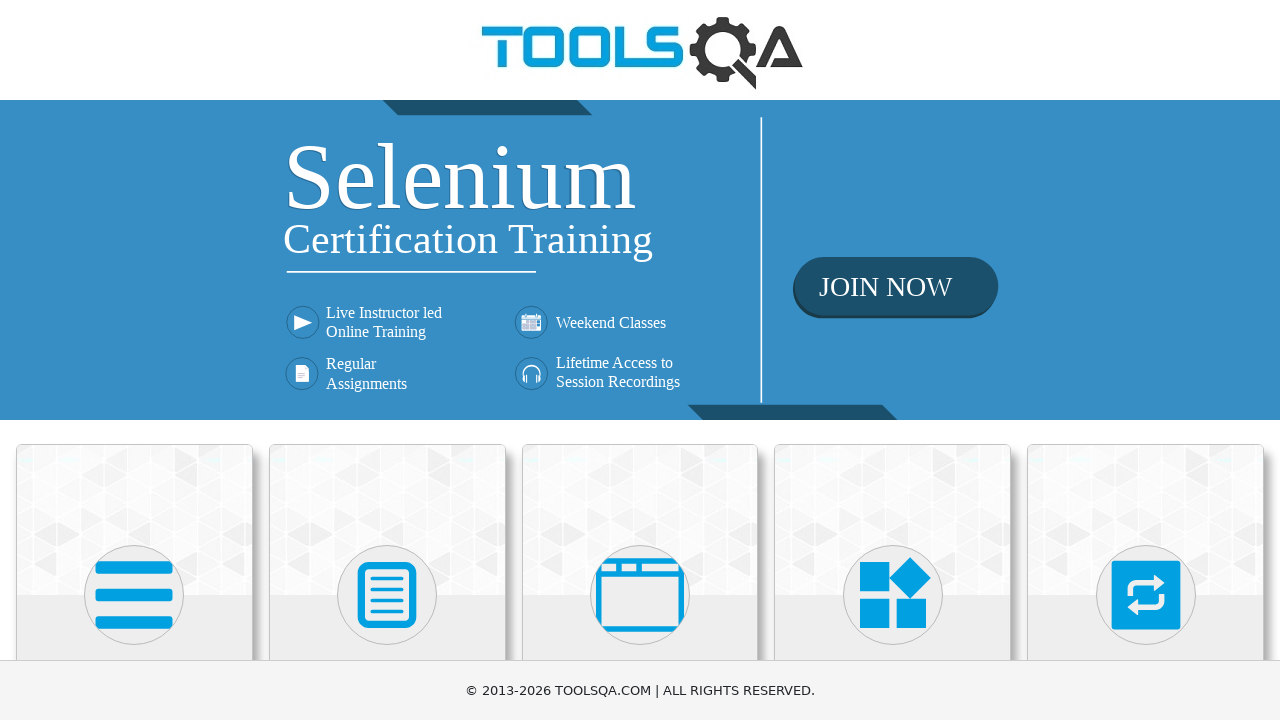

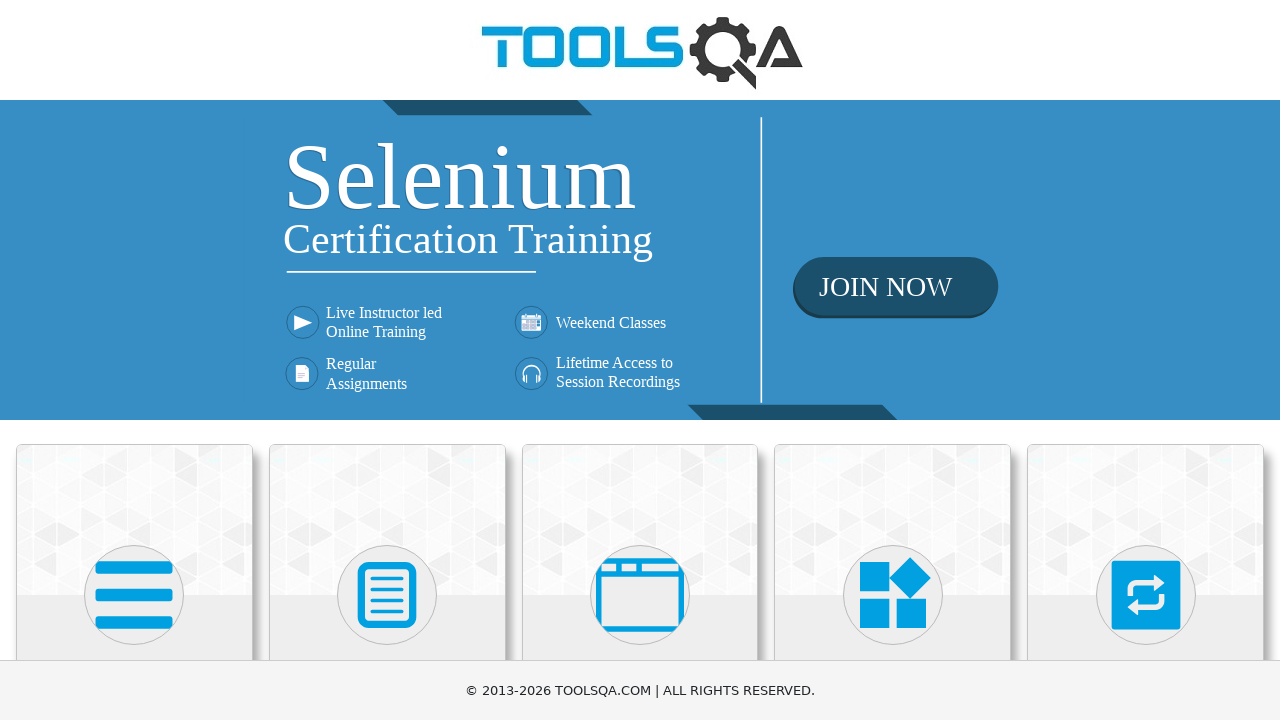